Tests keyboard and mouse input functionality by clicking on a name input field, entering text, and clicking a button on a form testing page.

Starting URL: https://formy-project.herokuapp.com/keypress

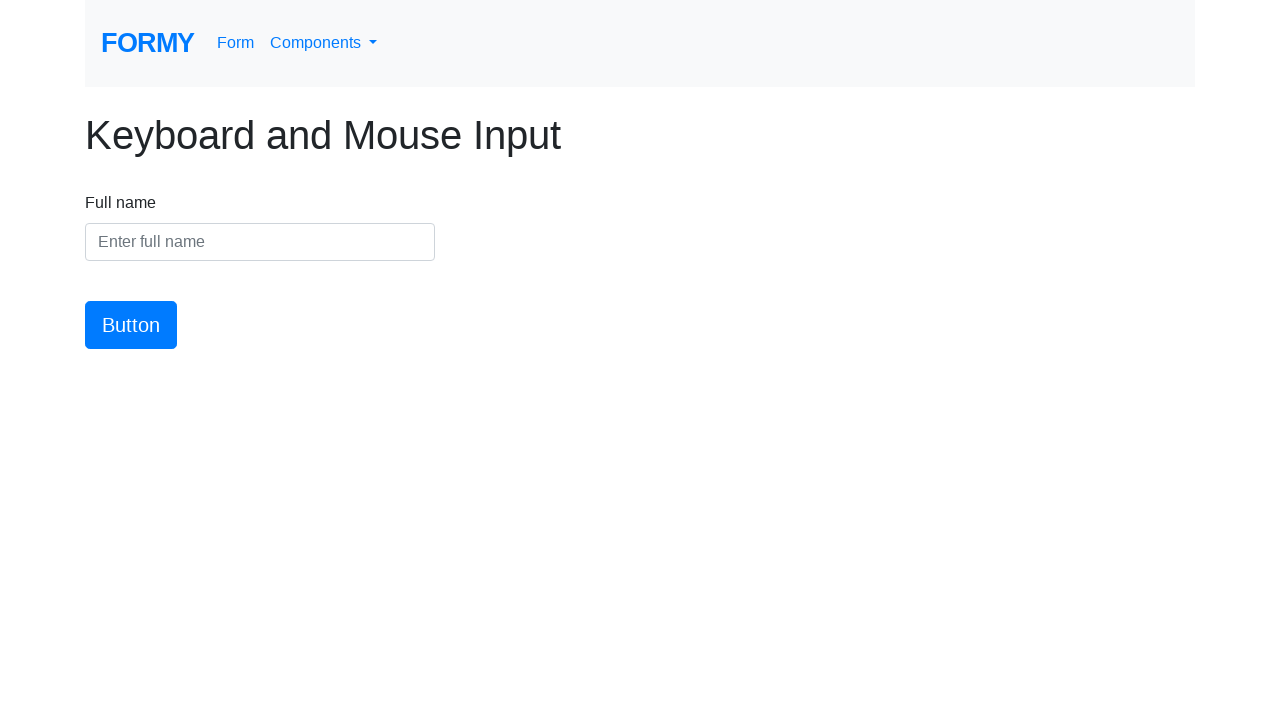

Clicked on the name input field at (260, 242) on #name
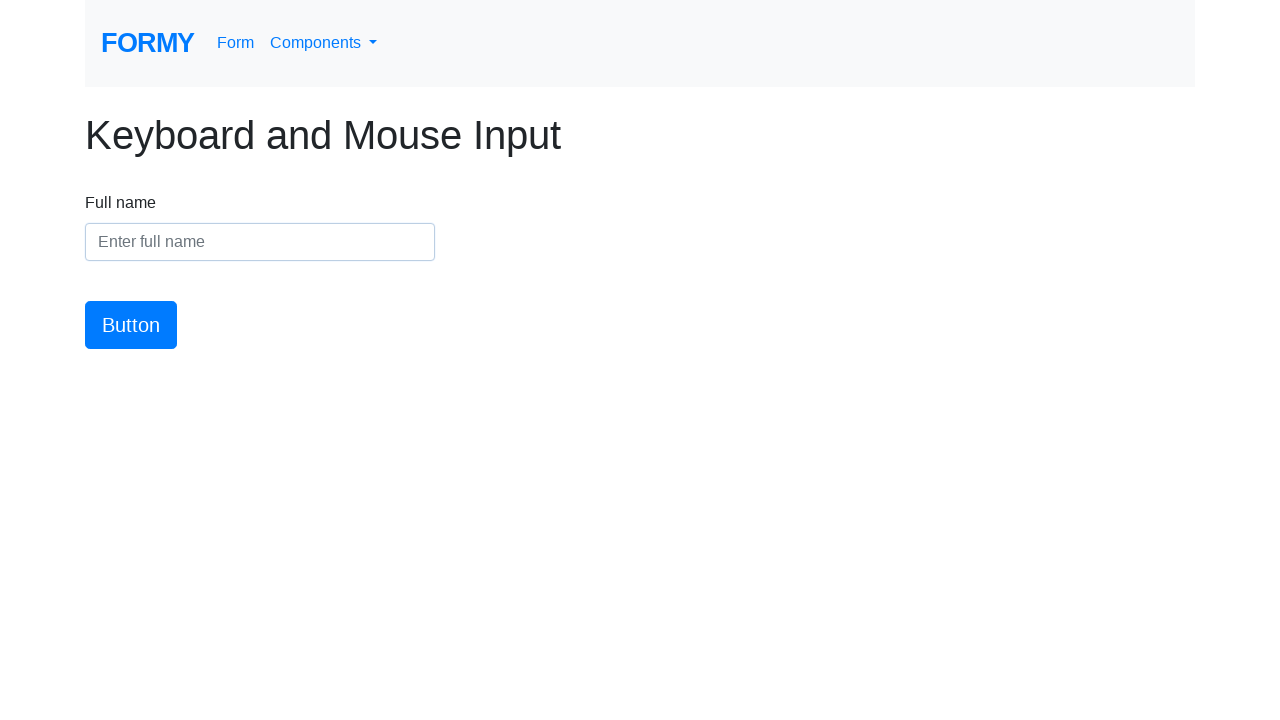

Entered text 'Maria Fernandez testing keyboard input' into the name field on #name
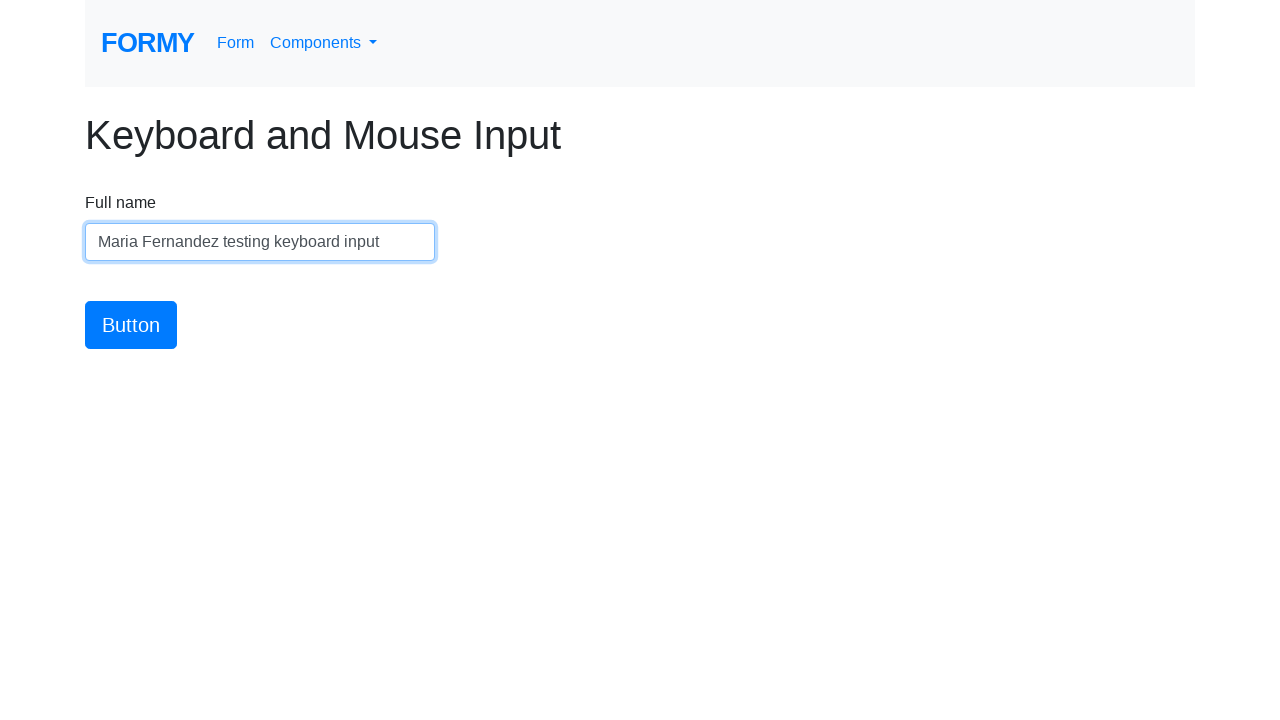

Clicked the submit button at (131, 325) on #button
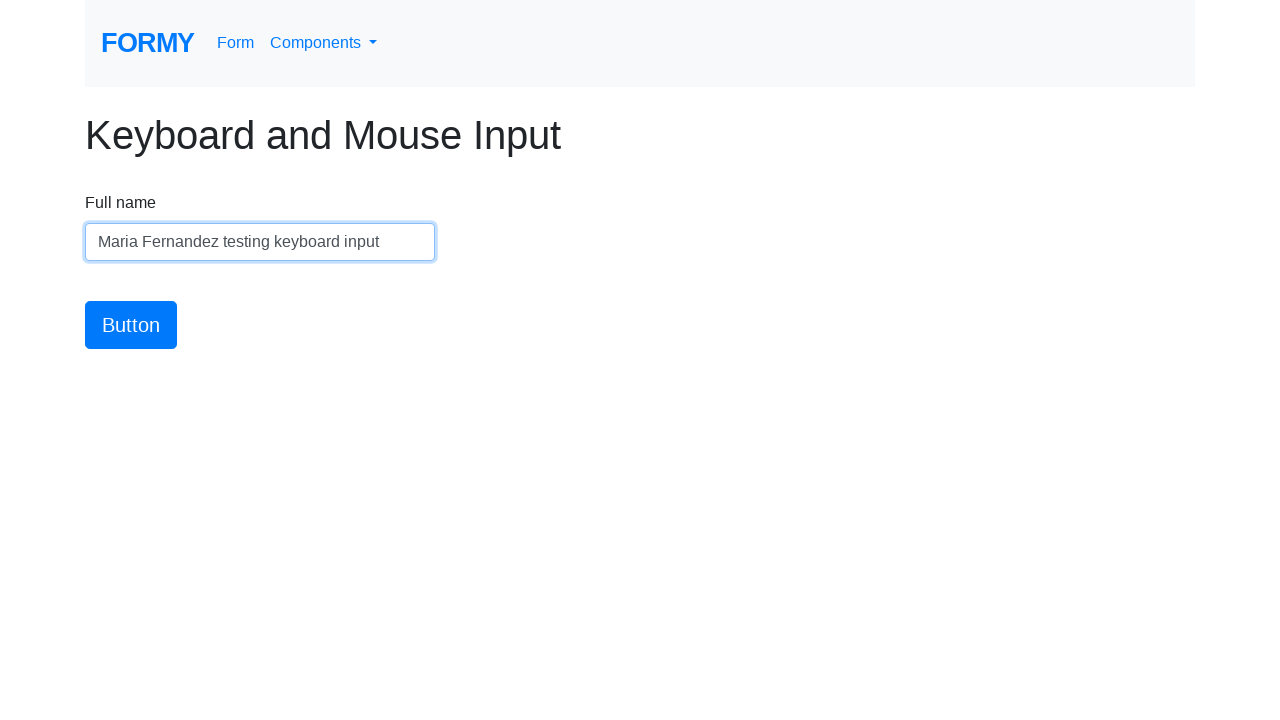

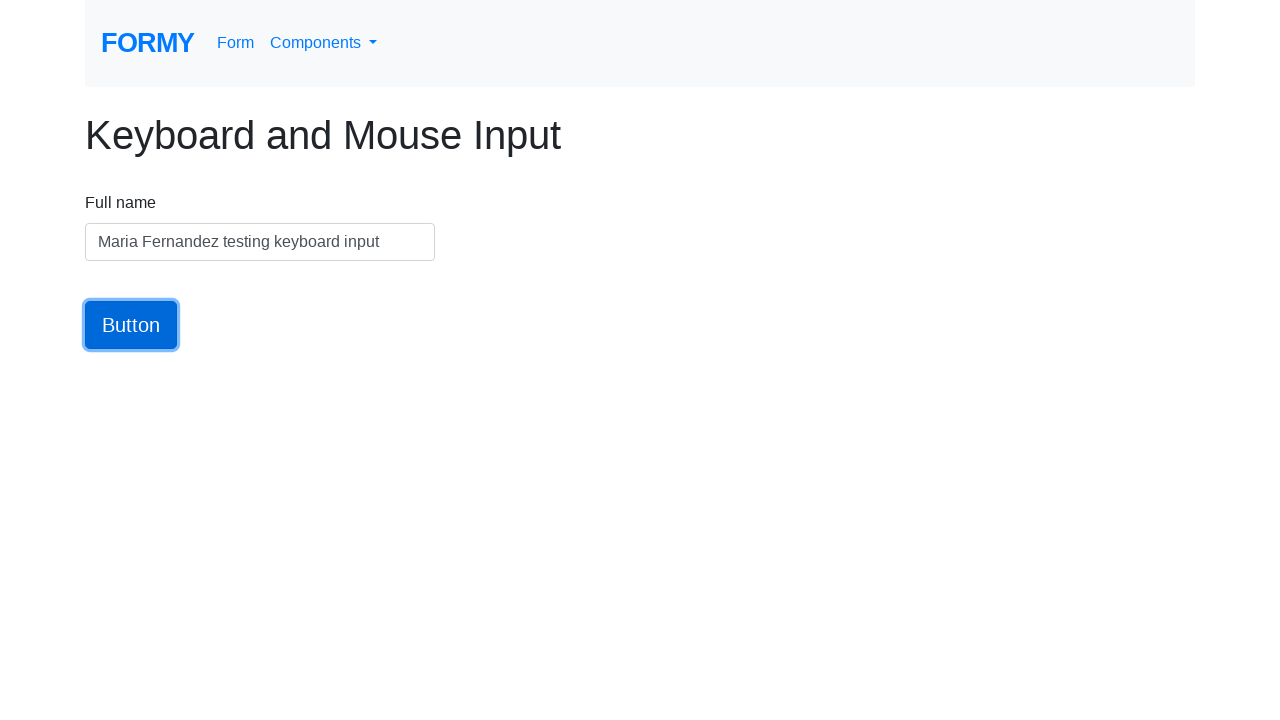